Navigates to the LambdaTest e-commerce playground website and verifies the page title is "Your Store".

Starting URL: https://ecommerce-playground.lambdatest.io/

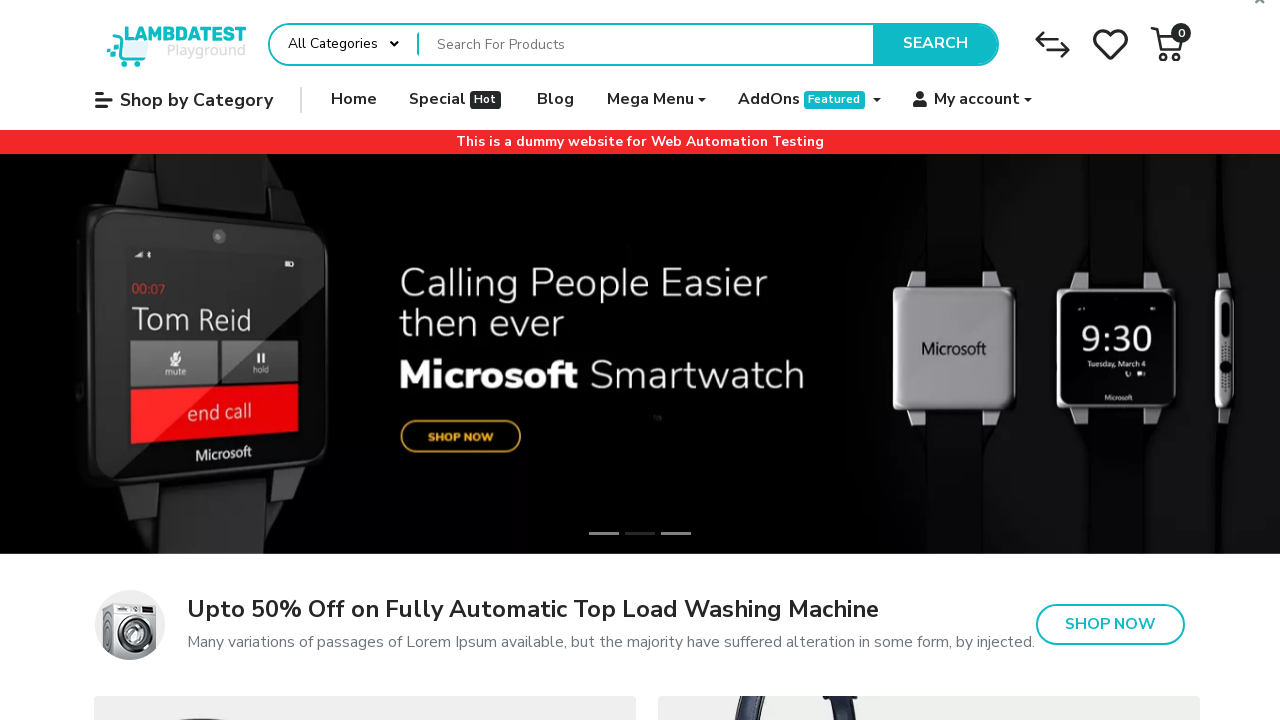

Navigated to LambdaTest e-commerce playground website
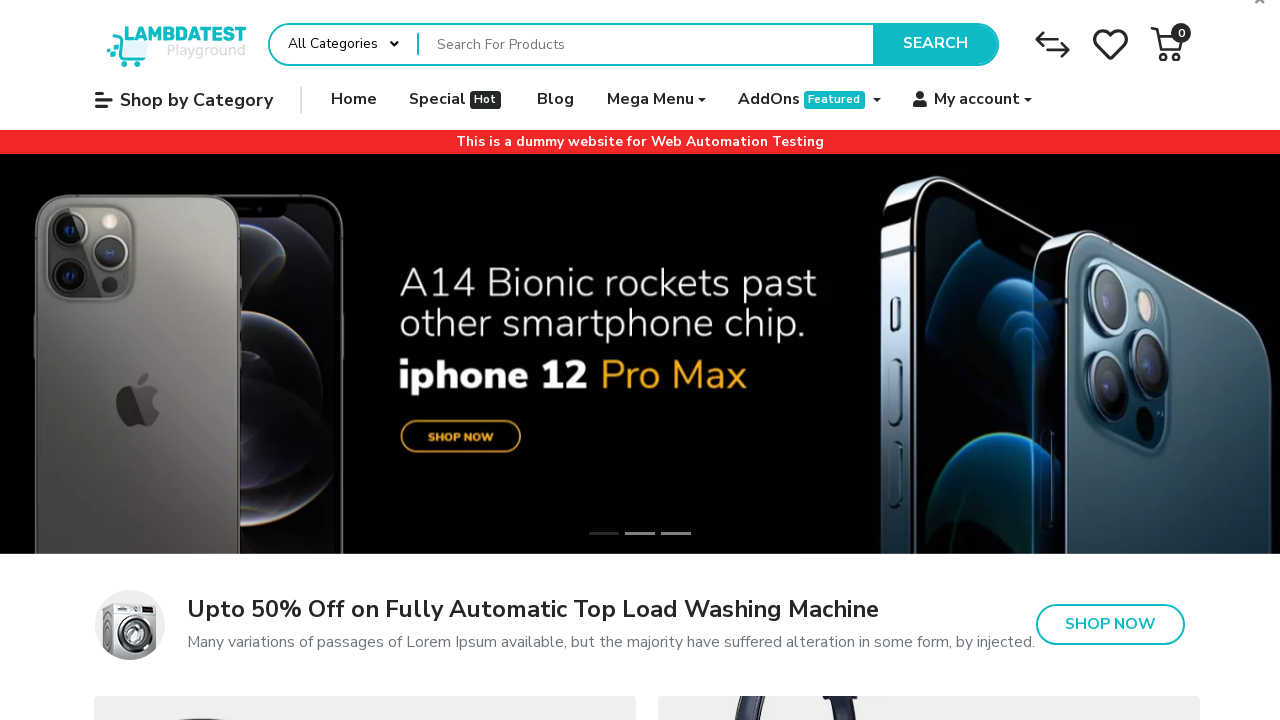

Verified page title is 'Your Store'
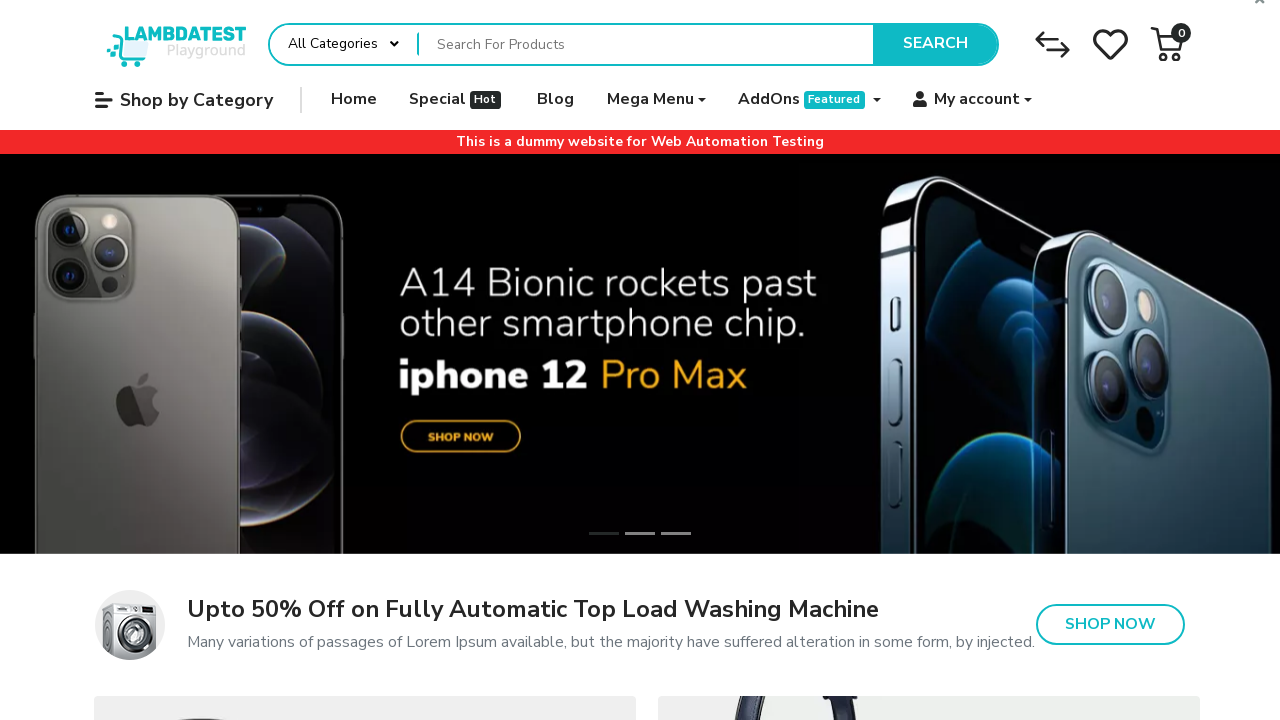

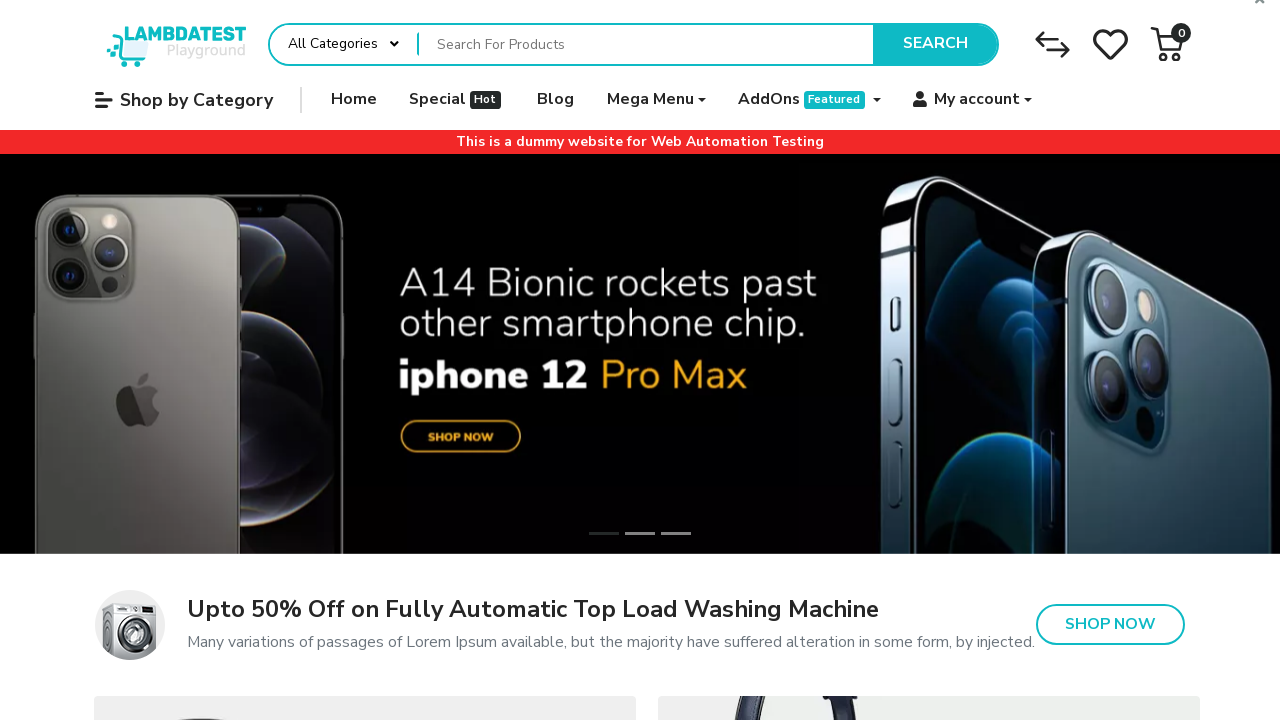